Tests right-click context menu by right-clicking an element and hovering over a menu option

Starting URL: http://swisnl.github.io/jQuery-contextMenu/demo.html

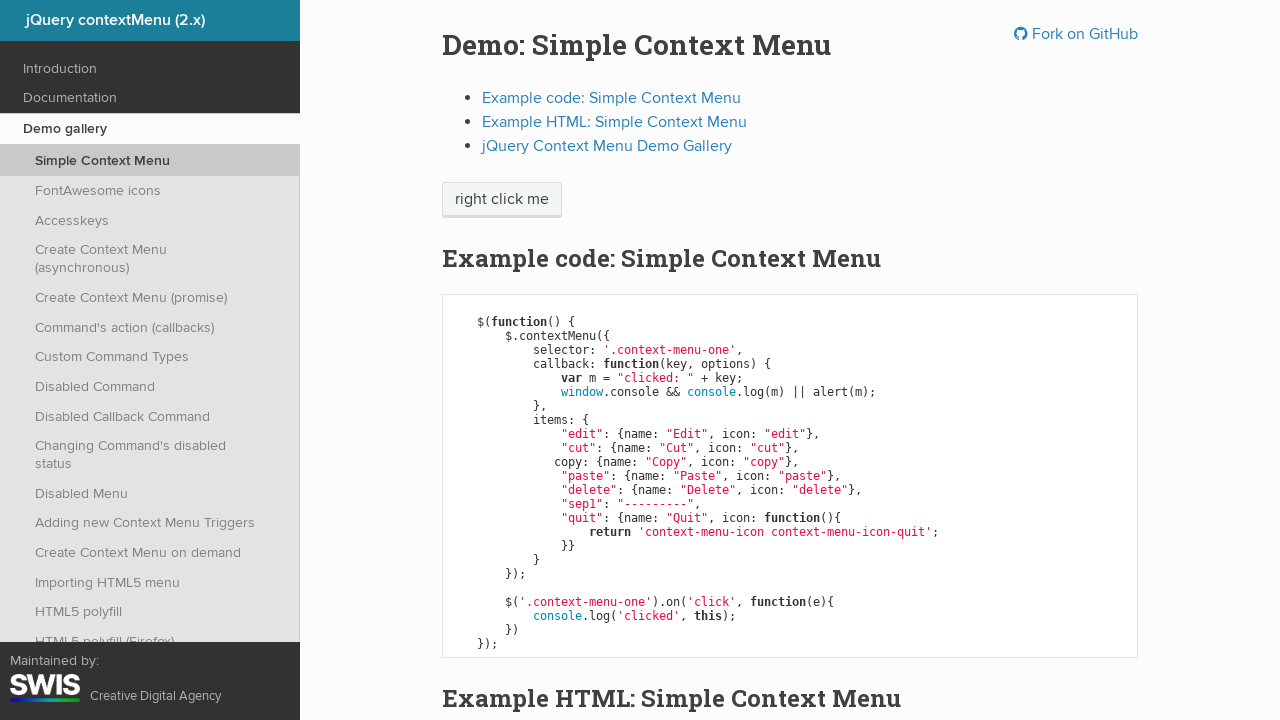

Right-clicked on 'right click me' element to open context menu at (502, 200) on span:has-text('right click me')
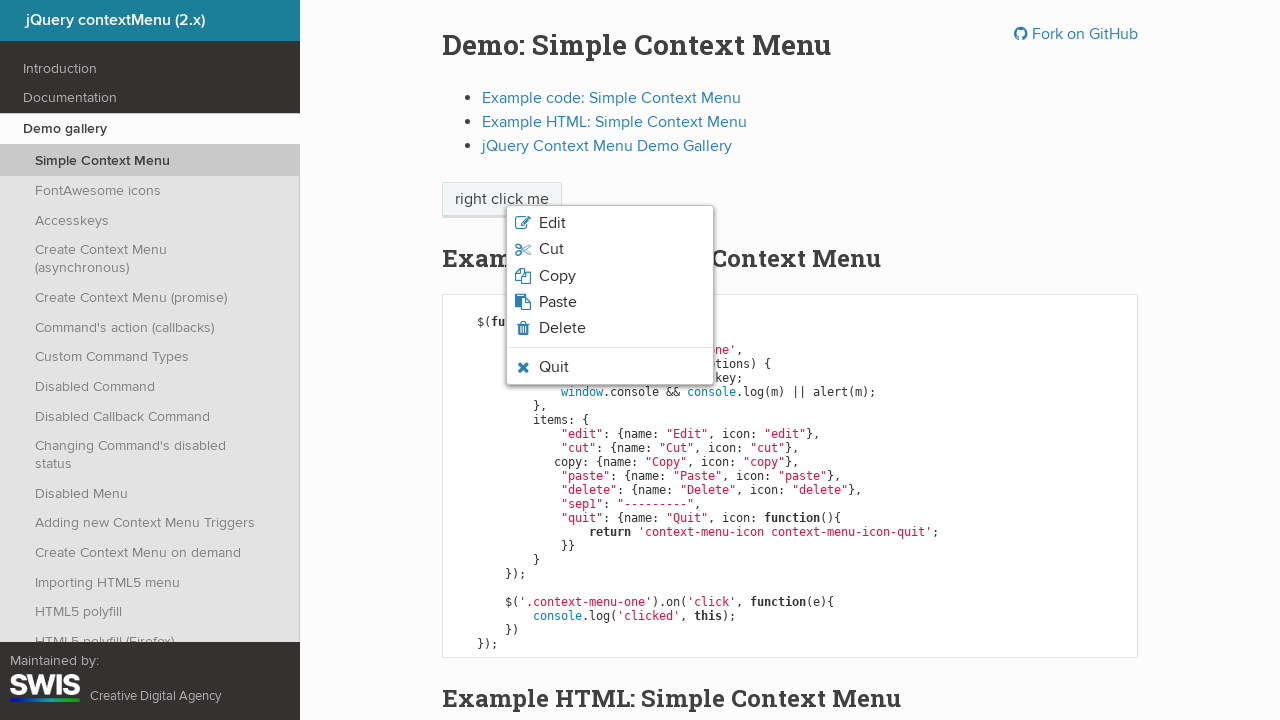

Hovered over the Quit menu item at (610, 367) on li.context-menu-icon-quit
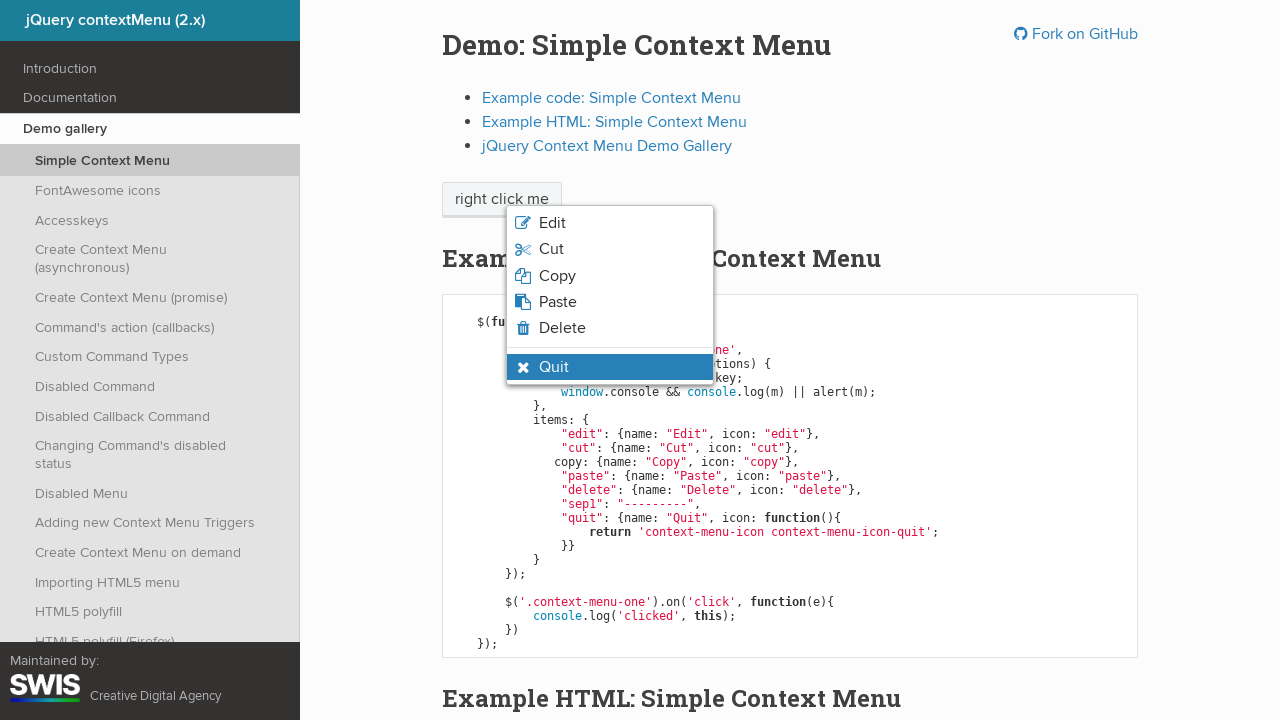

Verified that Quit menu item is visible and hovered
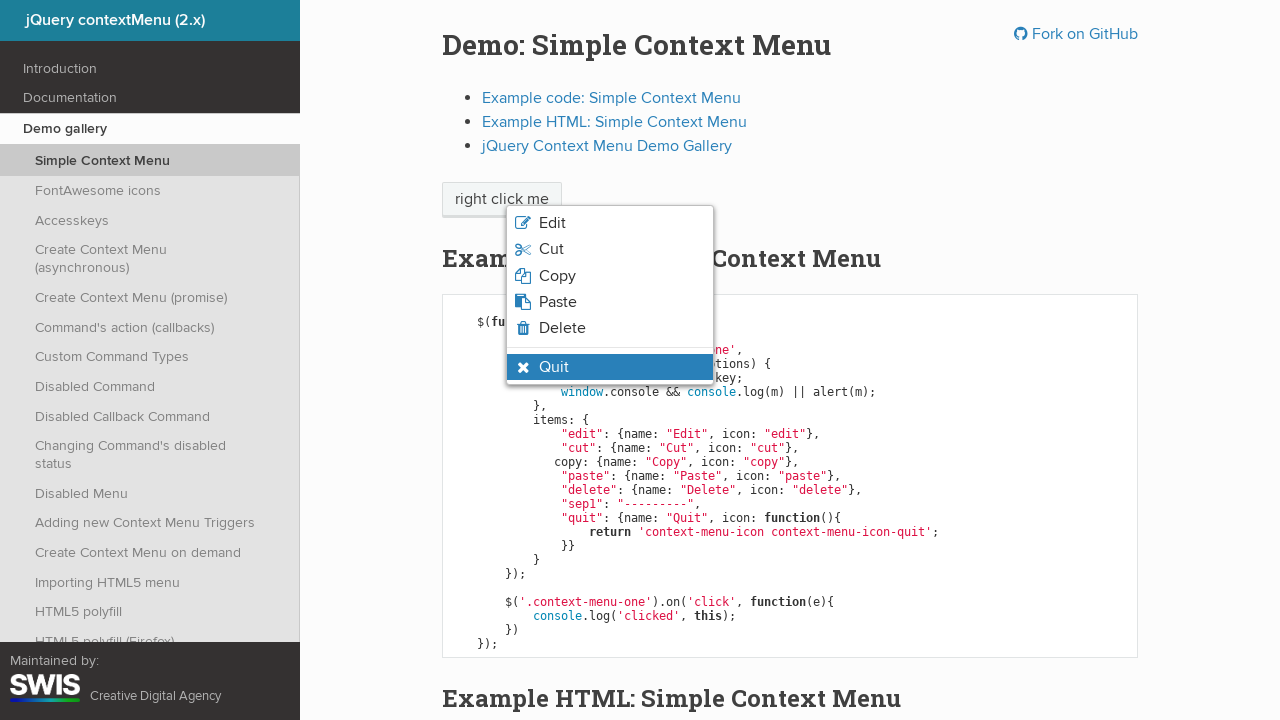

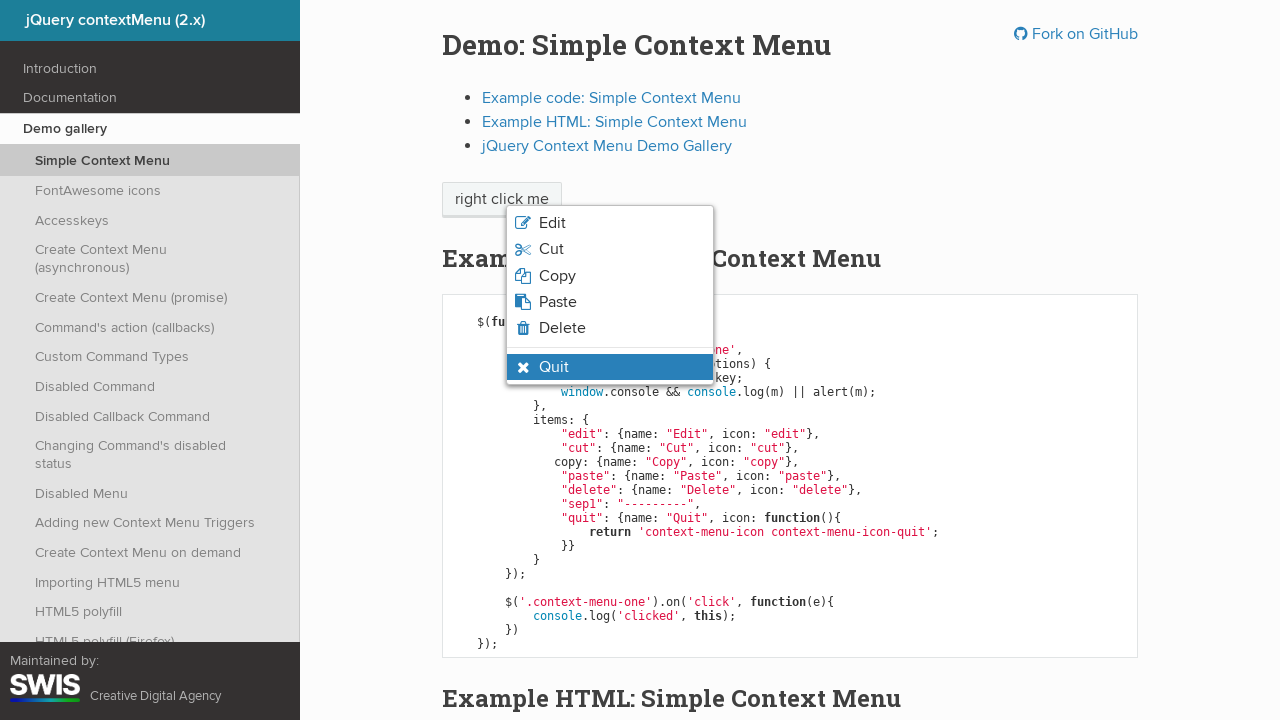